Tests the Google Labs Veo interface by navigating to the tool page, waiting for it to load completely, and verifying the presence of key UI elements like buttons, textareas, and videos on the page.

Starting URL: https://labs.google/fx/vi/tools/flow

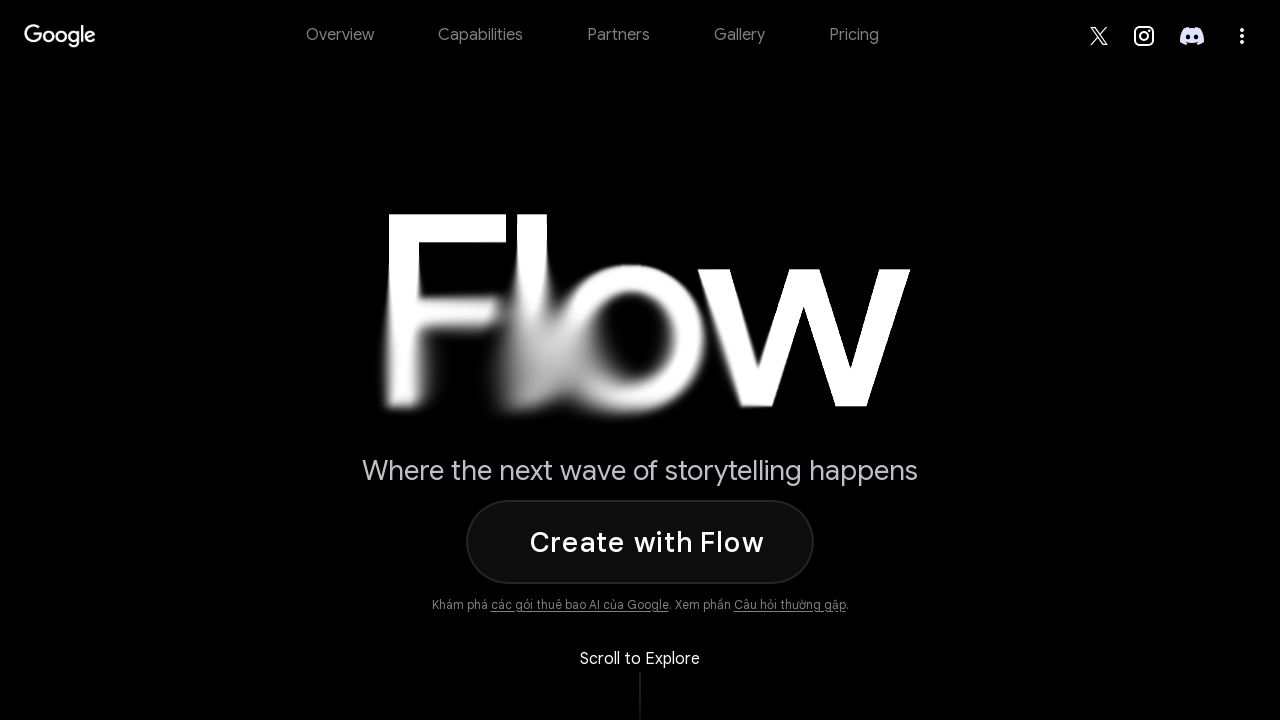

Waited for DOM content loaded
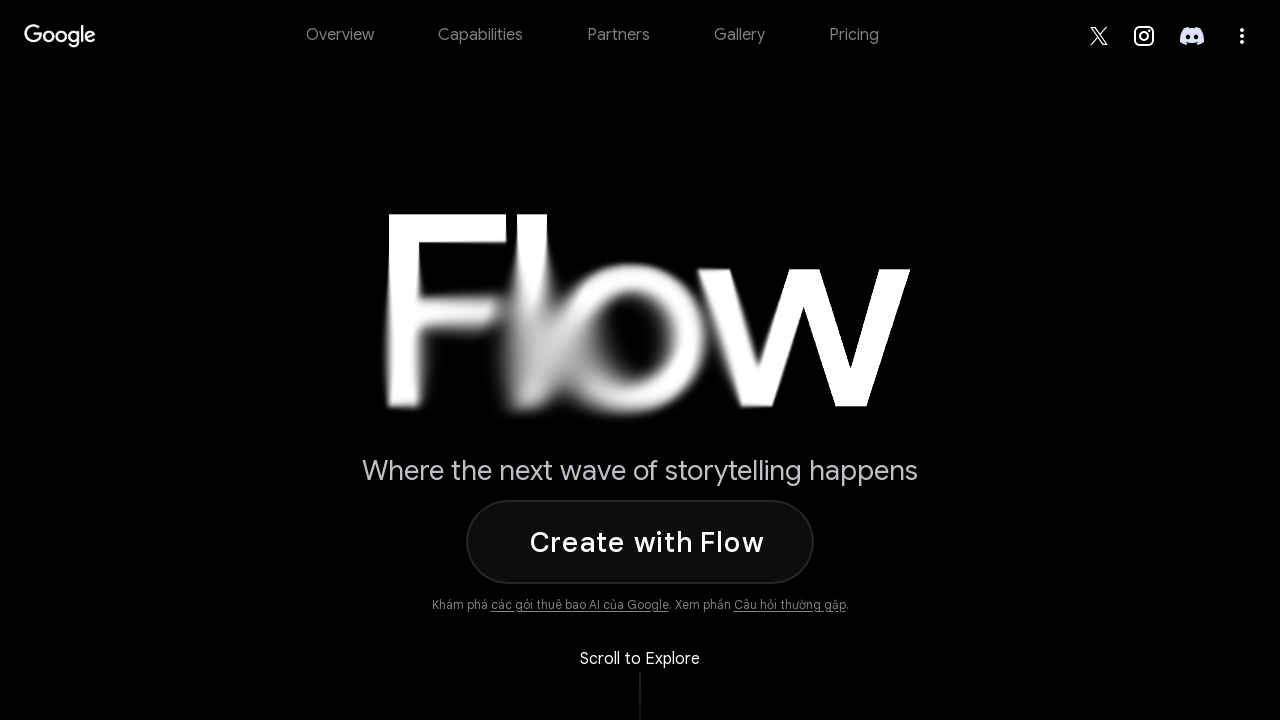

Waited for network idle state
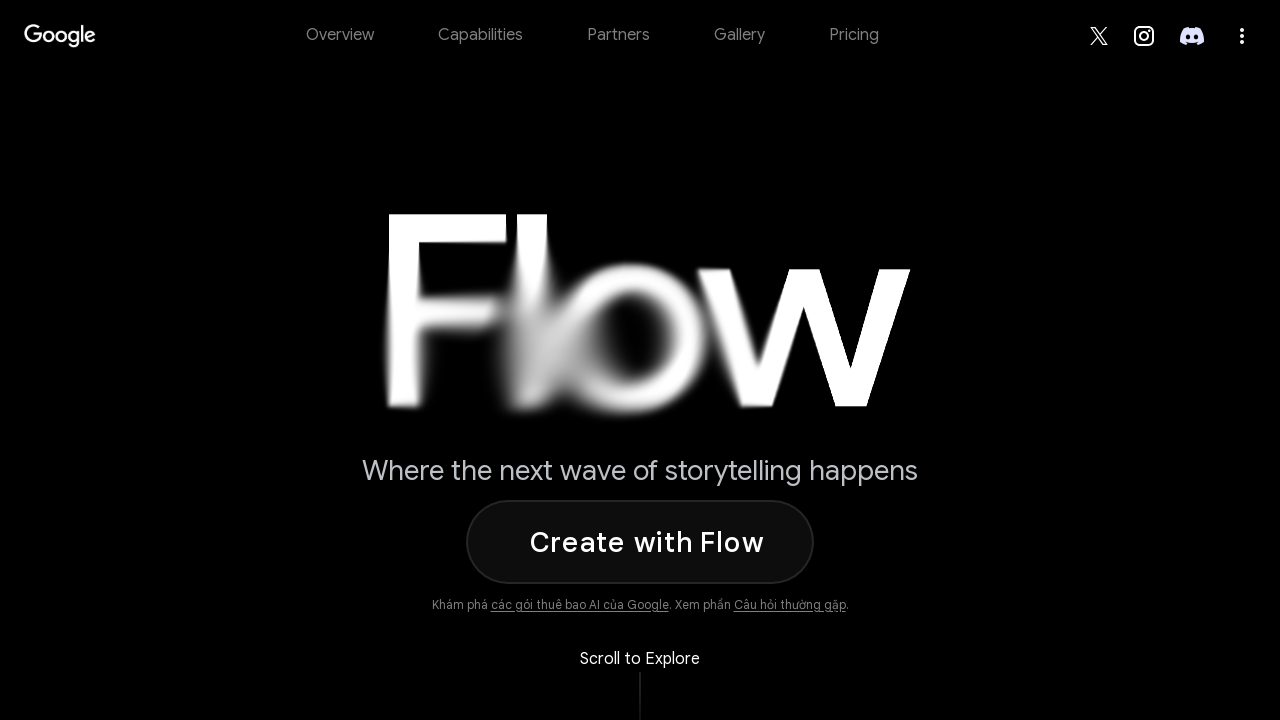

Waited 2 seconds for dynamic content to render
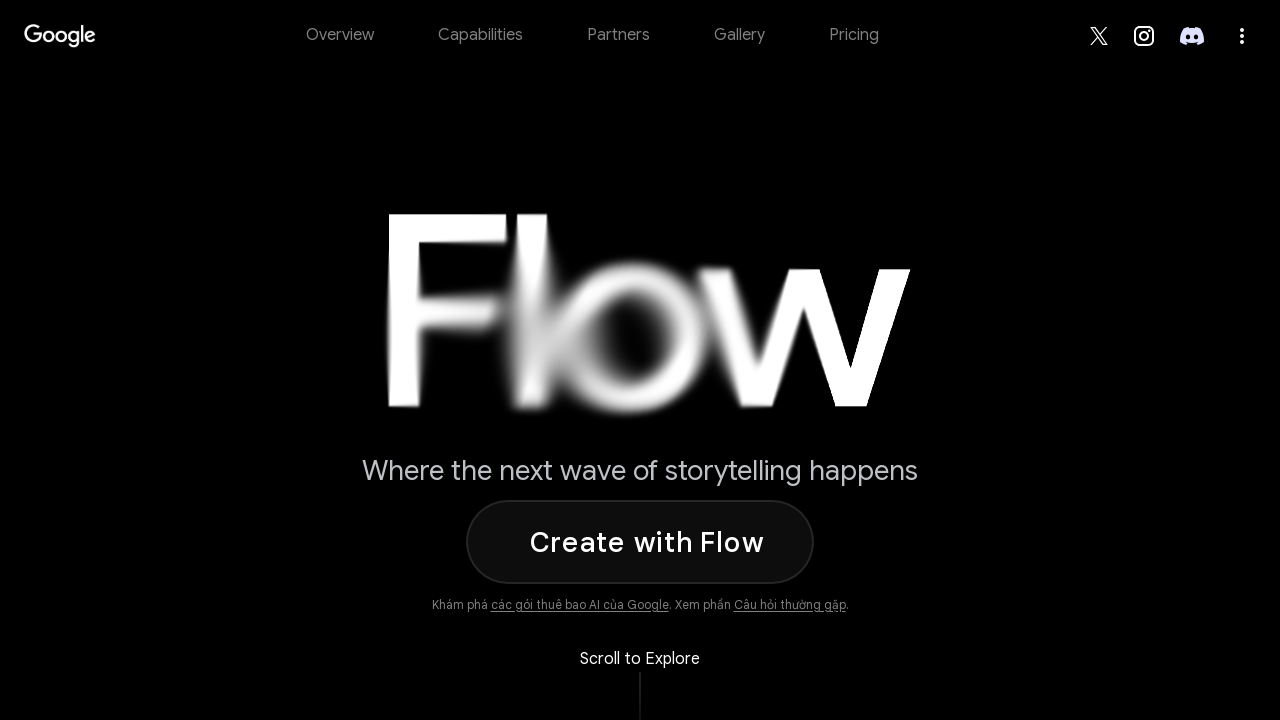

Located and counted 10 visible buttons
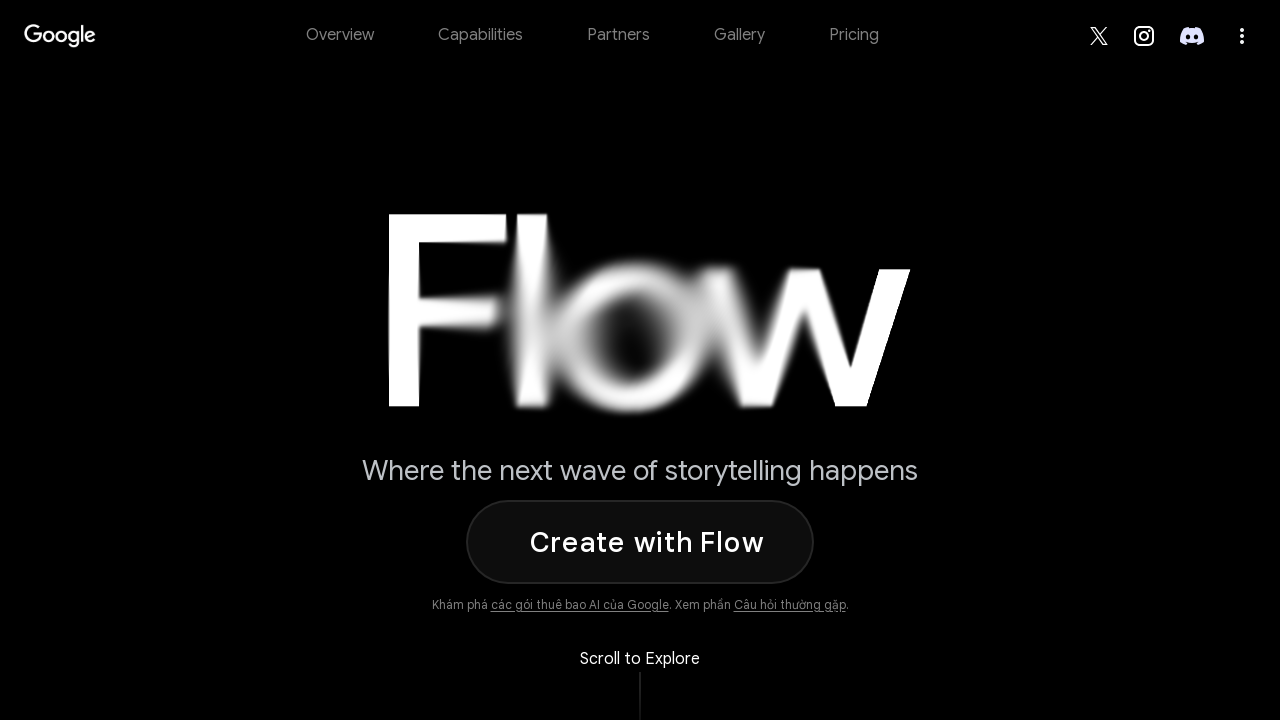

Located and counted 0 visible textareas
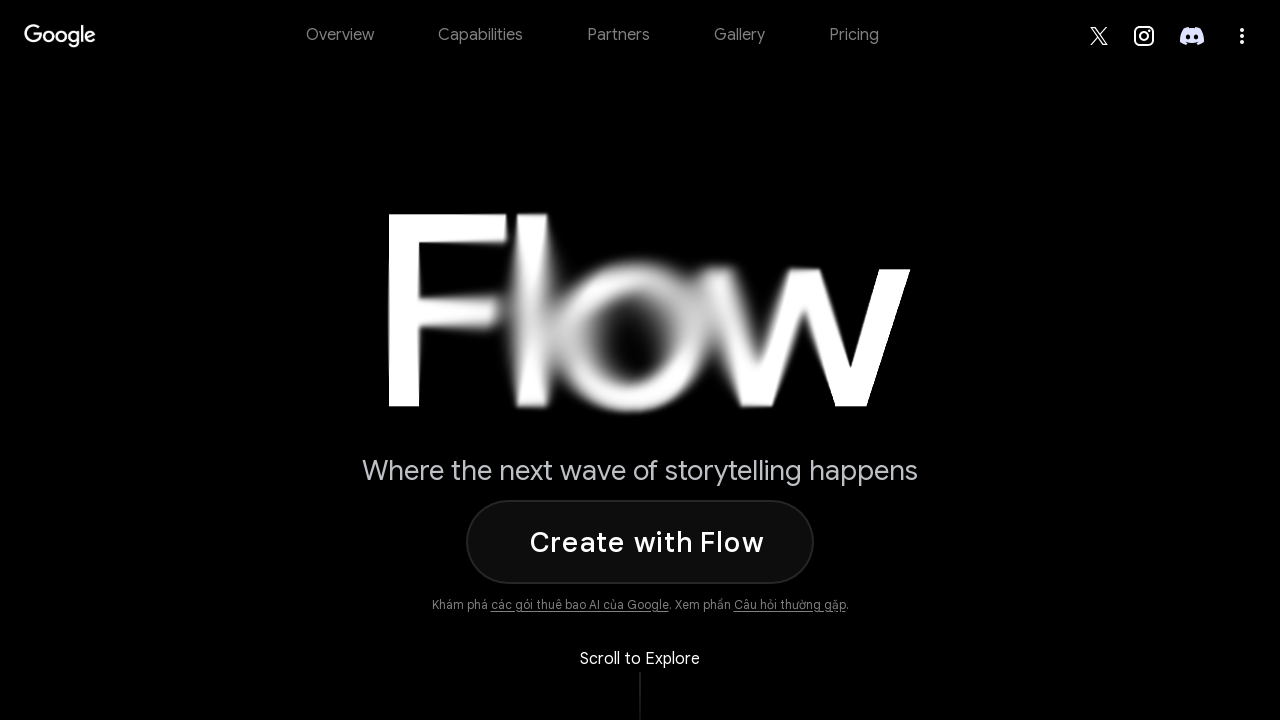

Located and counted 35 visible video elements
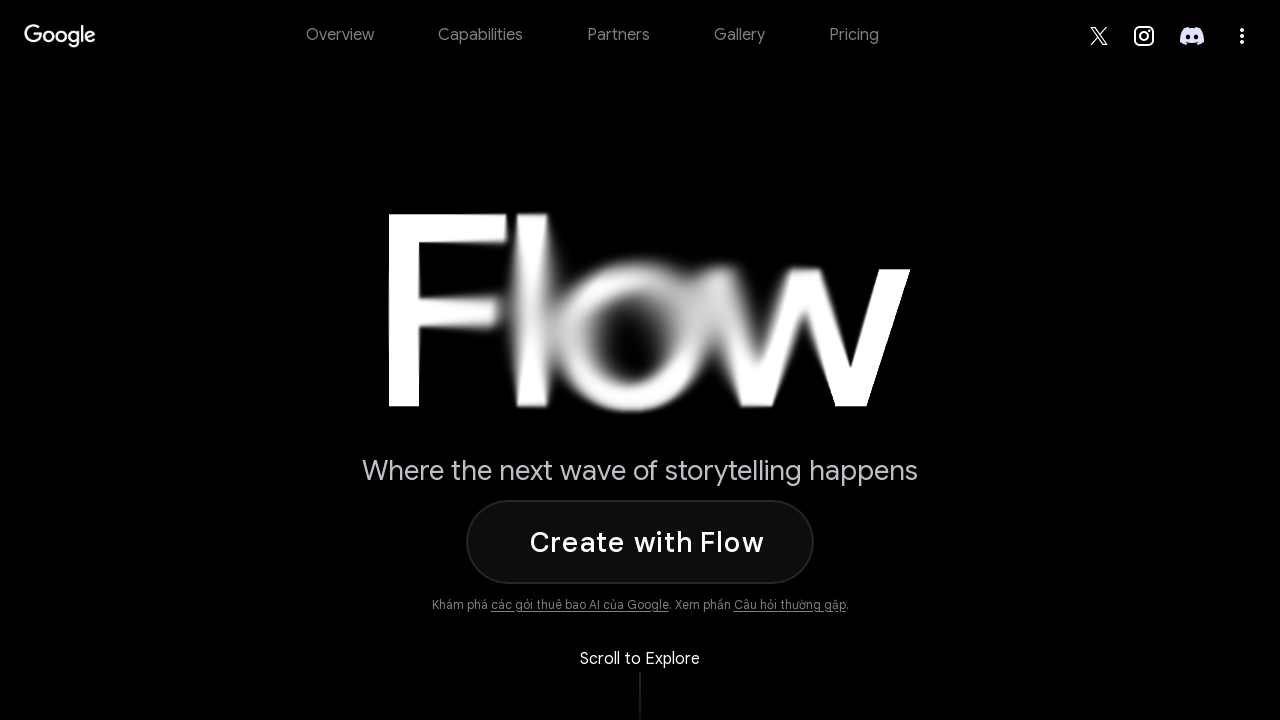

Verified page URL contains 'labs.google'
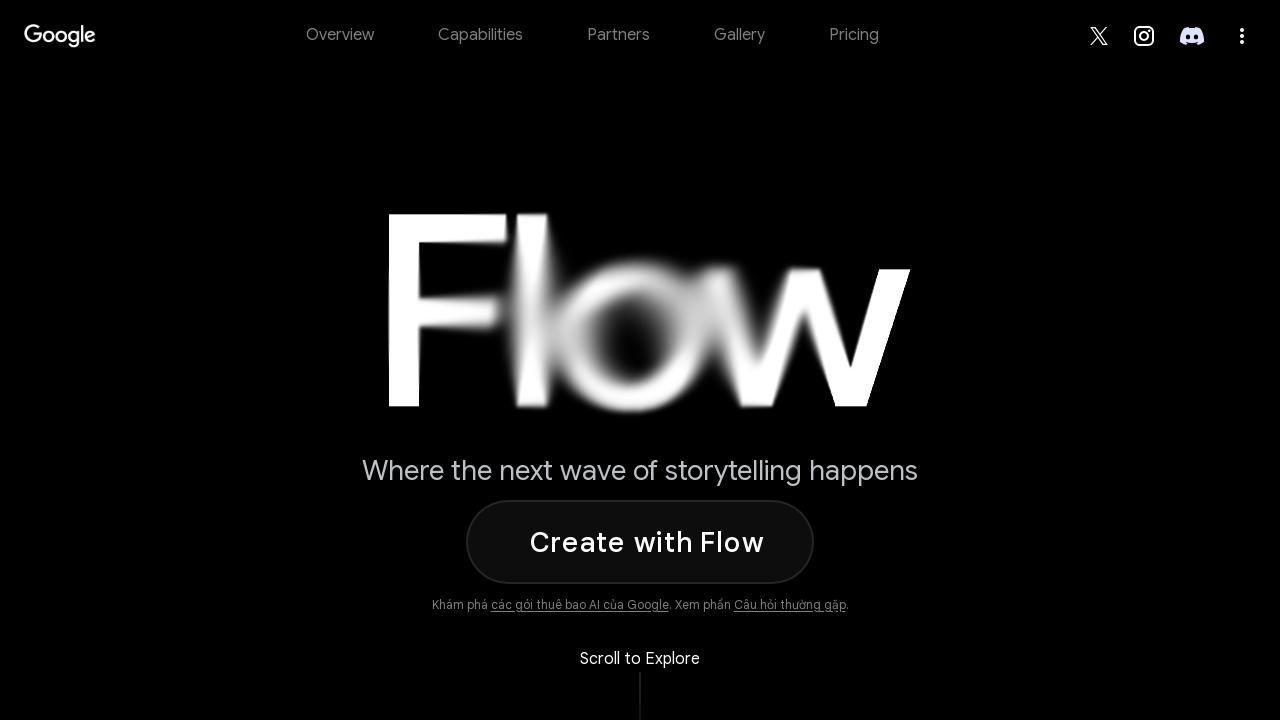

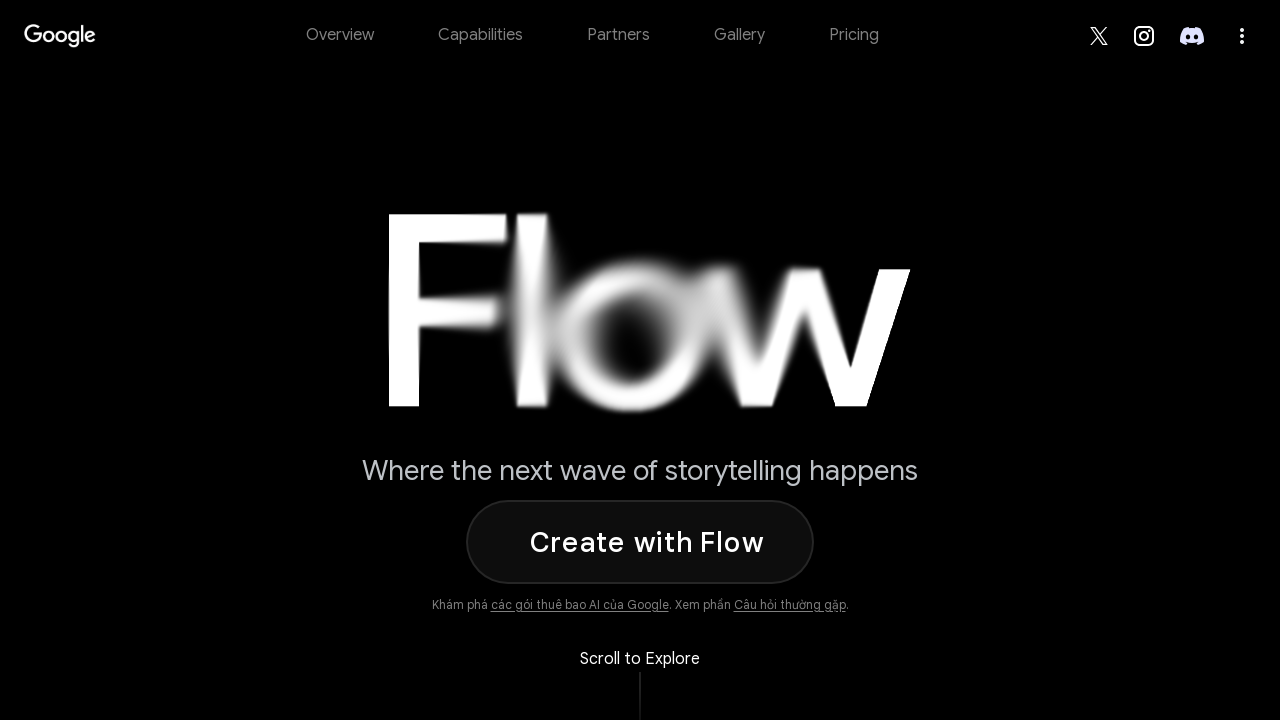